Tests that the page title and URL contain "otomasyon" after navigating to testotomasyonu.com

Starting URL: https://www.testotomasyonu.com

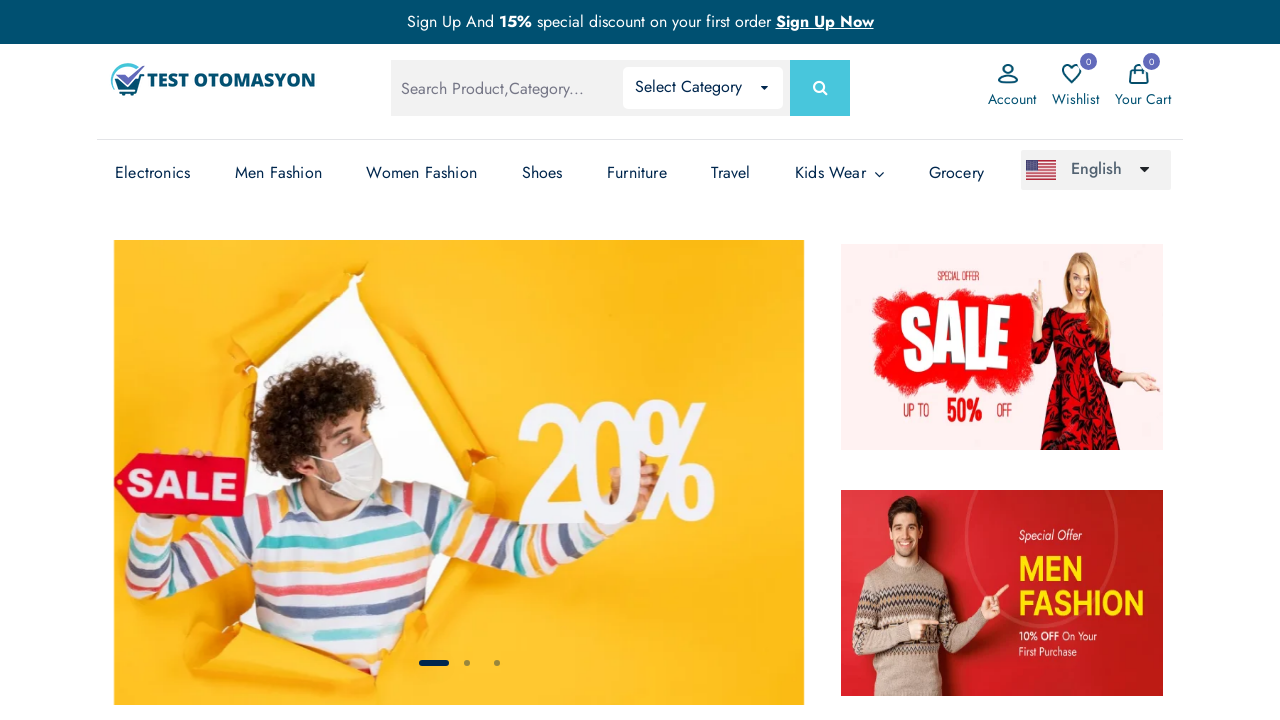

Retrieved page title
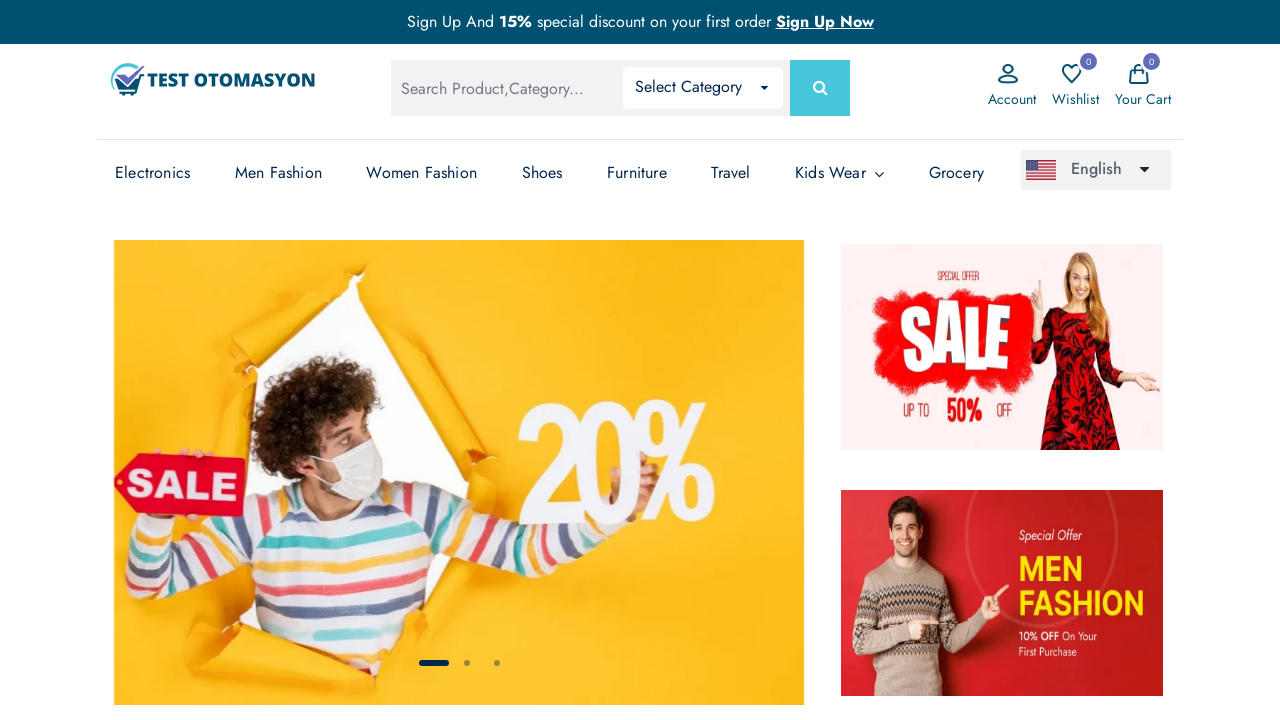

Title verification FAILED - 'otomasyon' not found in page title
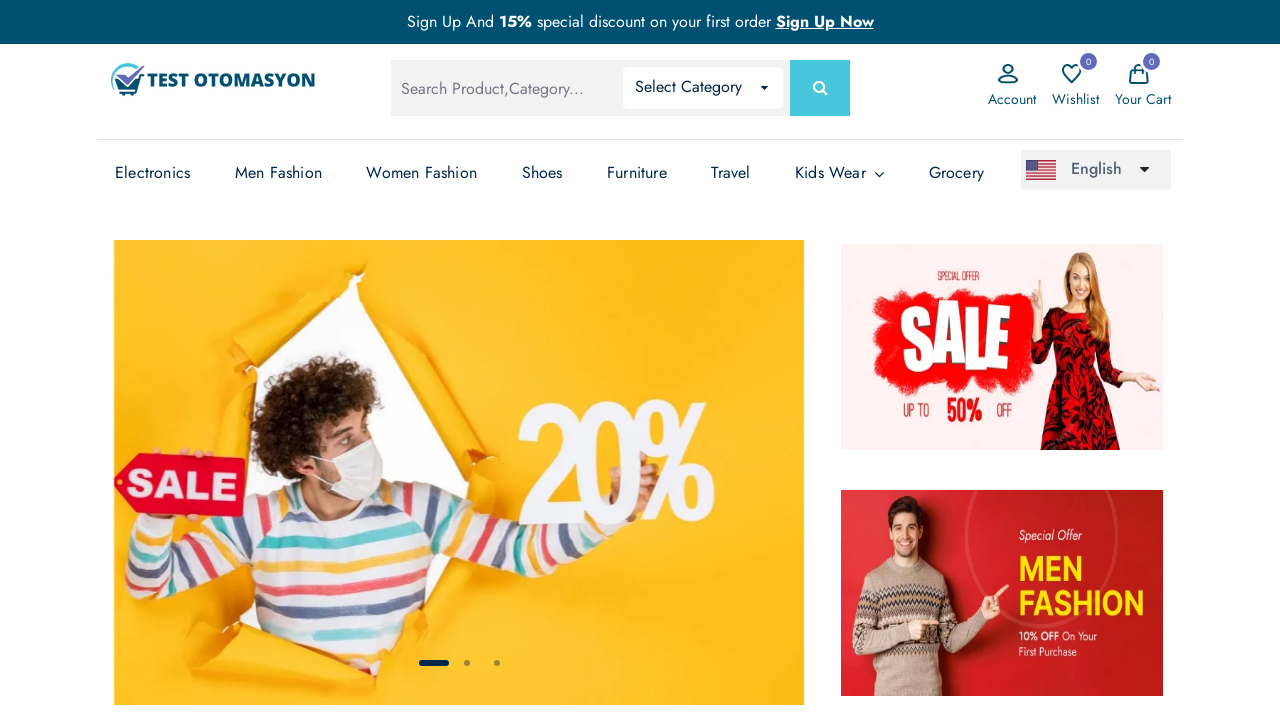

Retrieved page URL
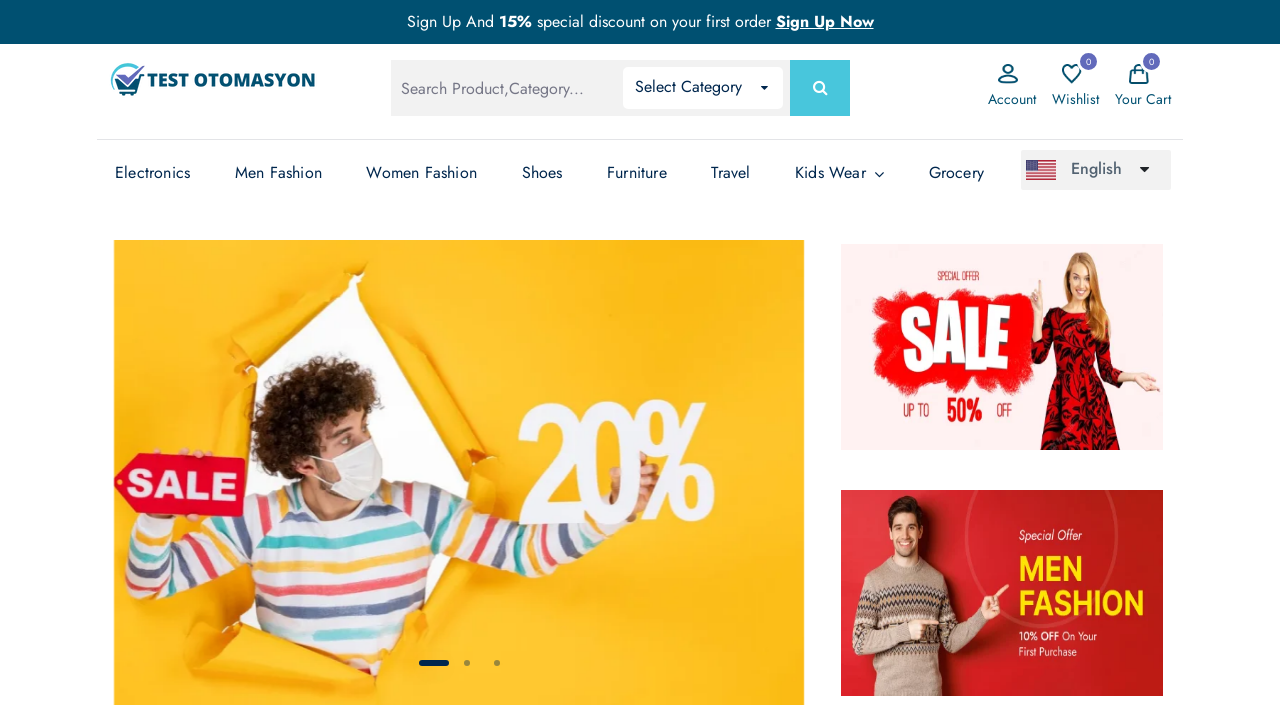

URL verification PASSED - 'otomasyon' found in page URL
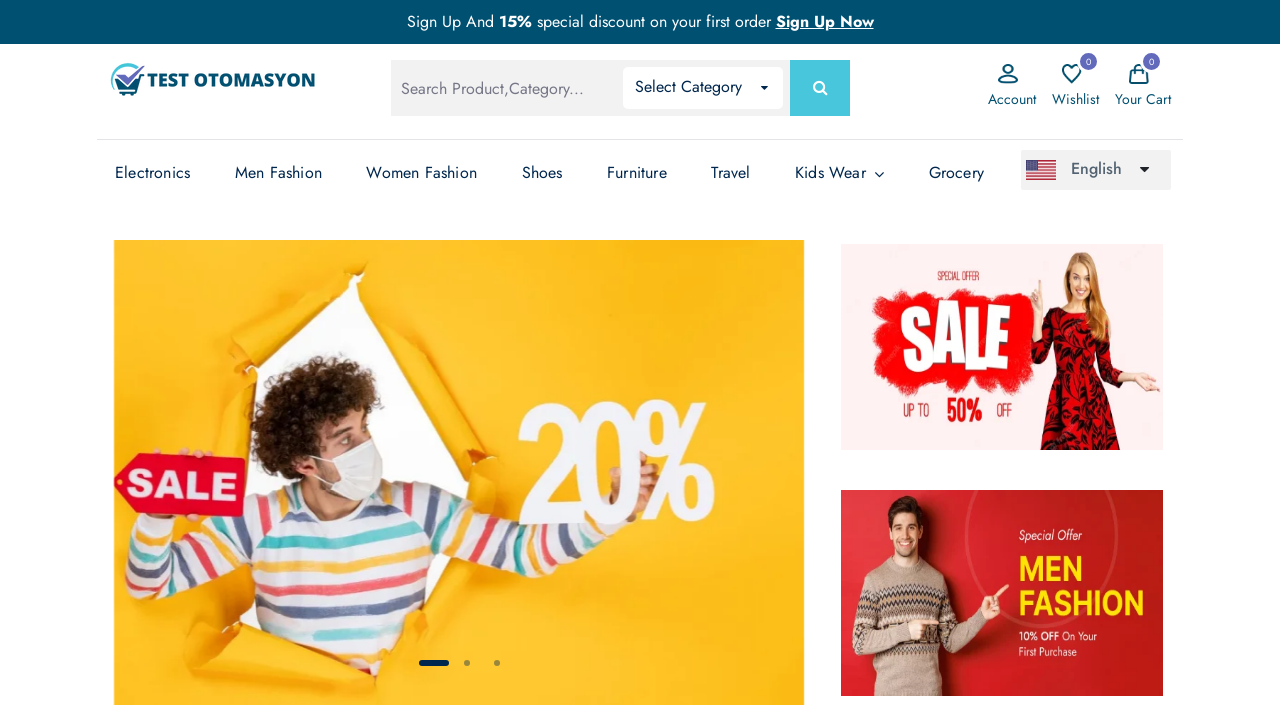

Retrieved current window handle
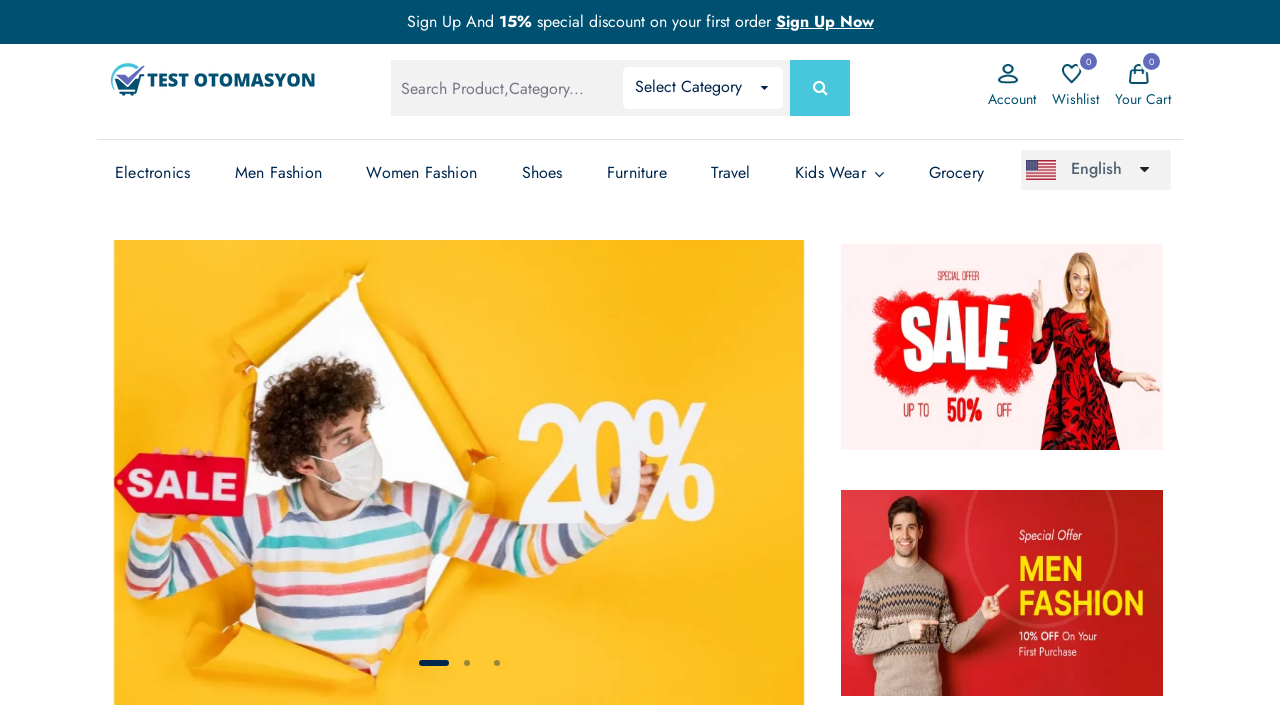

Retrieved all window handles from context
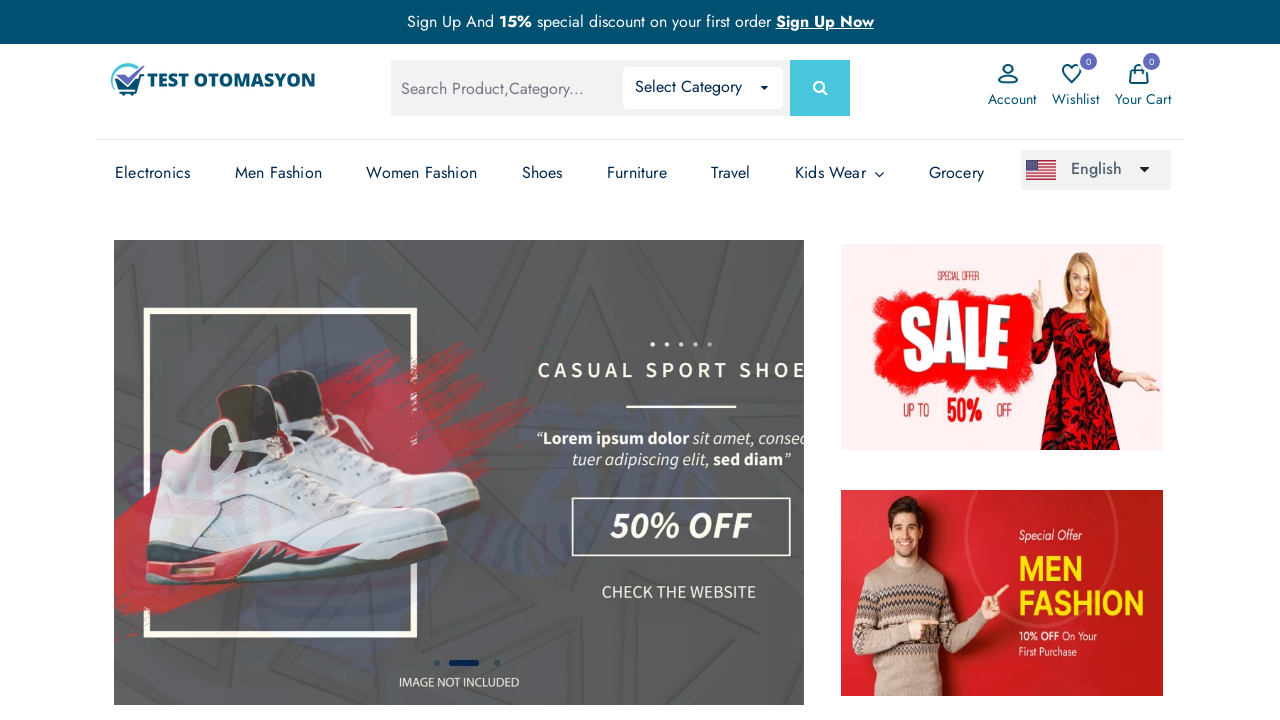

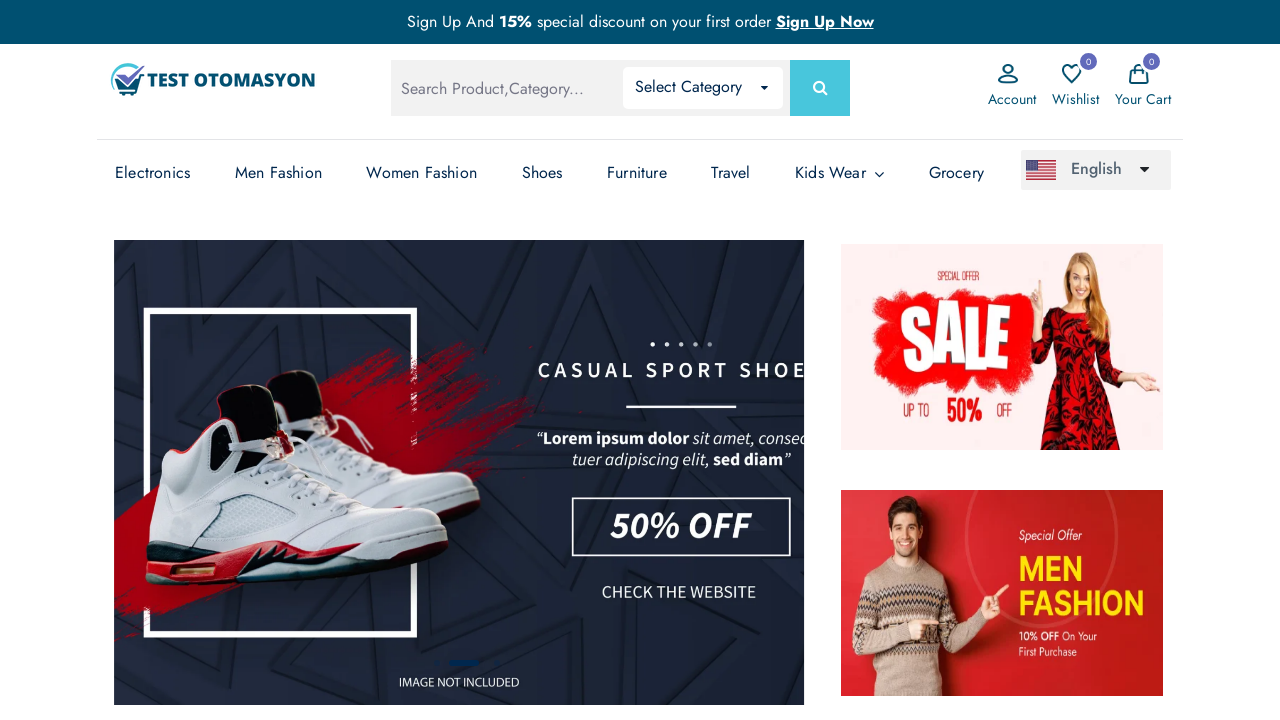